Tests button interactions on demoqa.com including double-click functionality on the Buttons page

Starting URL: https://demoqa.com/

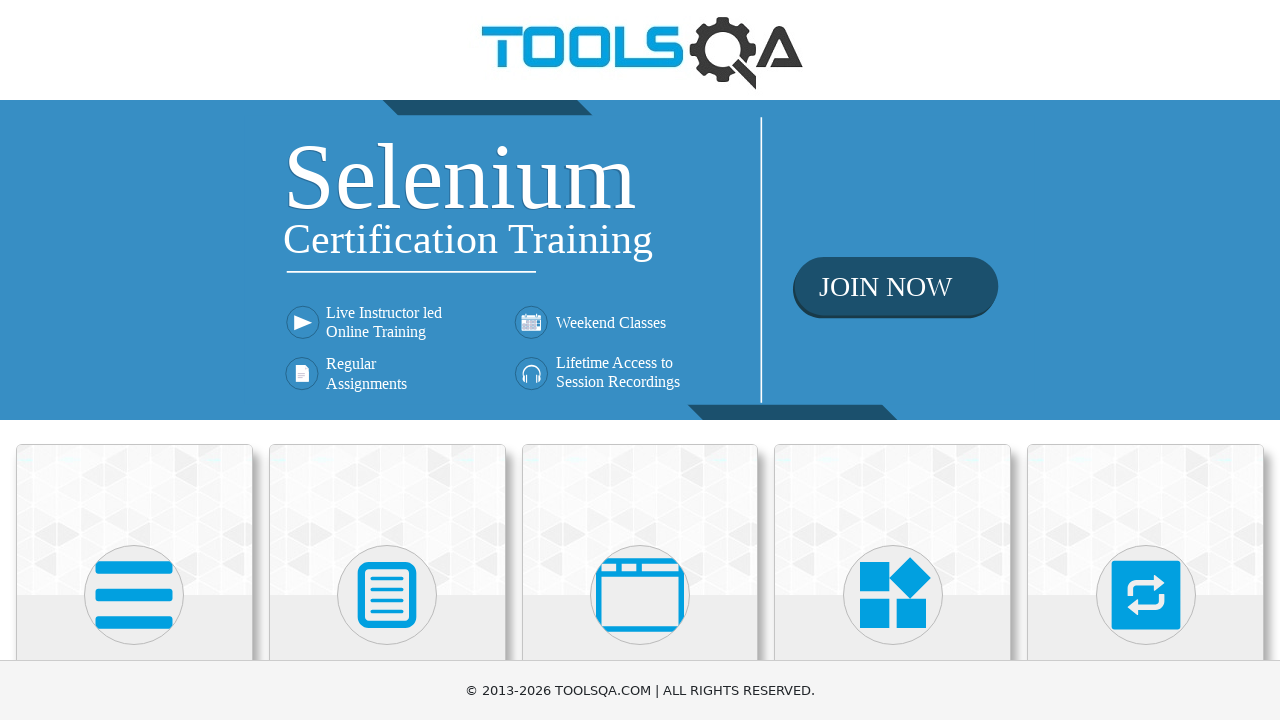

Clicked on Elements section at (134, 360) on text=Elements
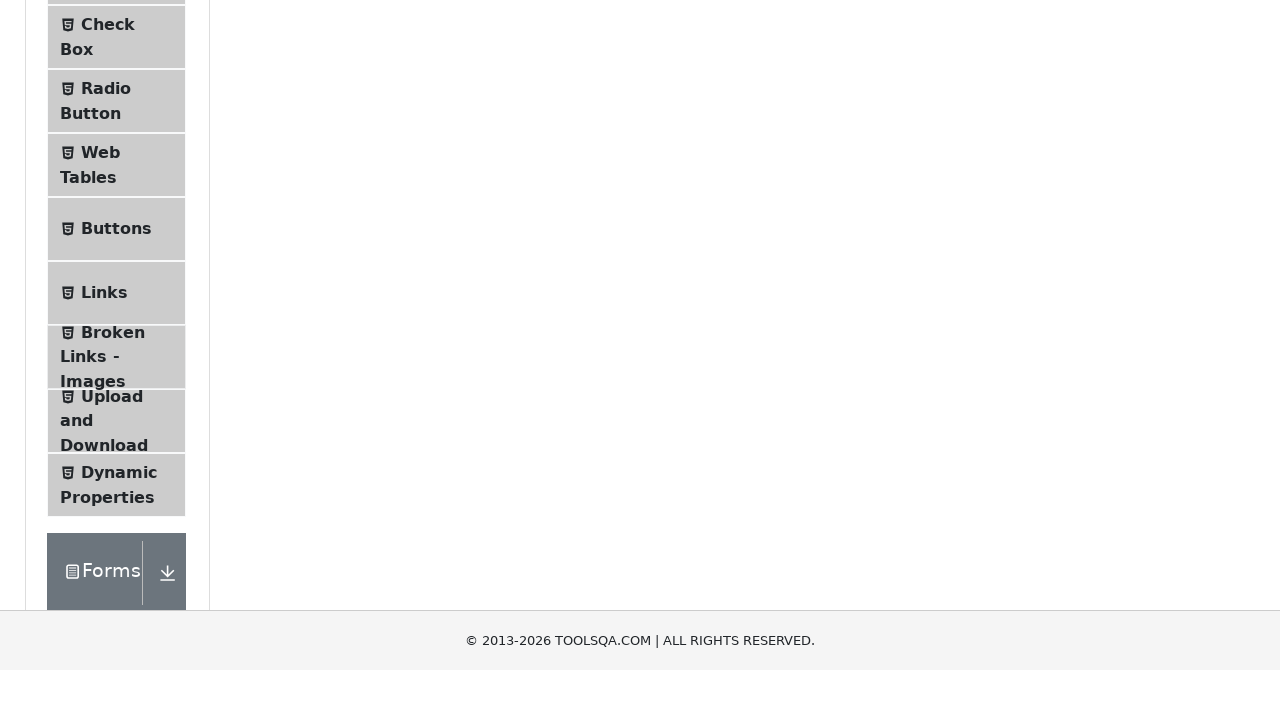

Clicked on Buttons menu item at (116, 517) on text=Buttons
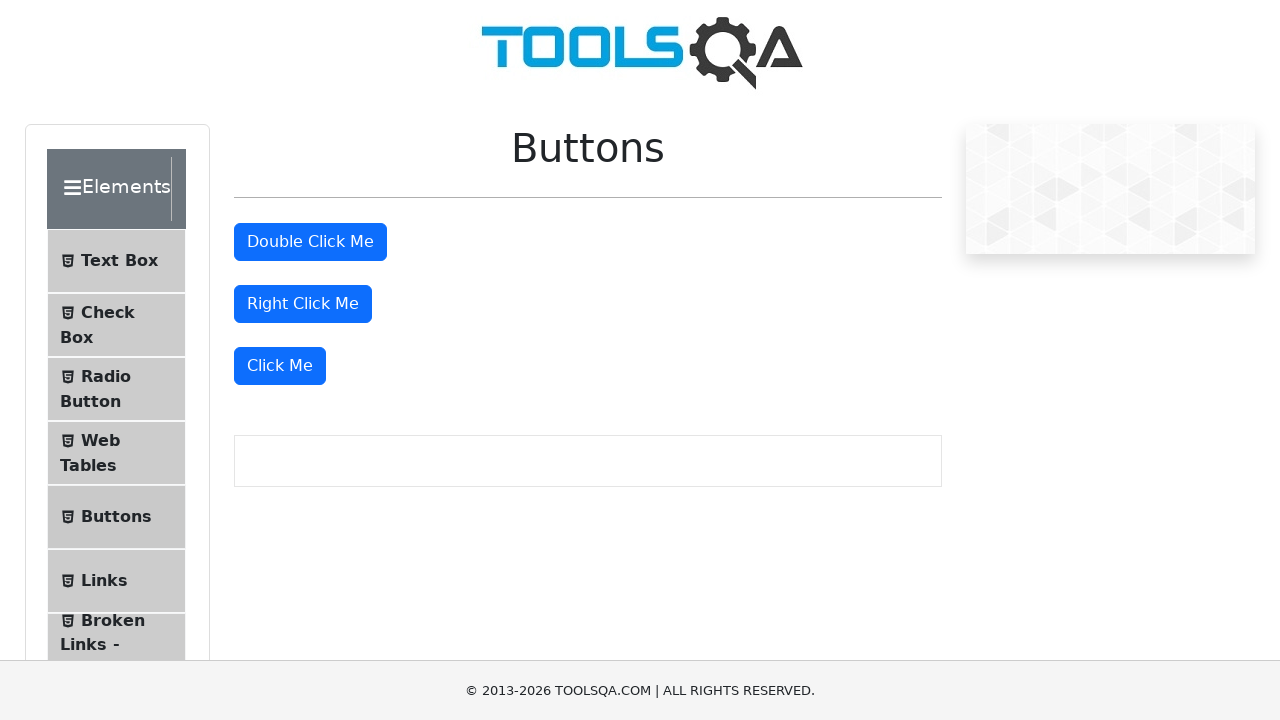

Double-clicked the double-click button at (310, 242) on #doubleClickBtn
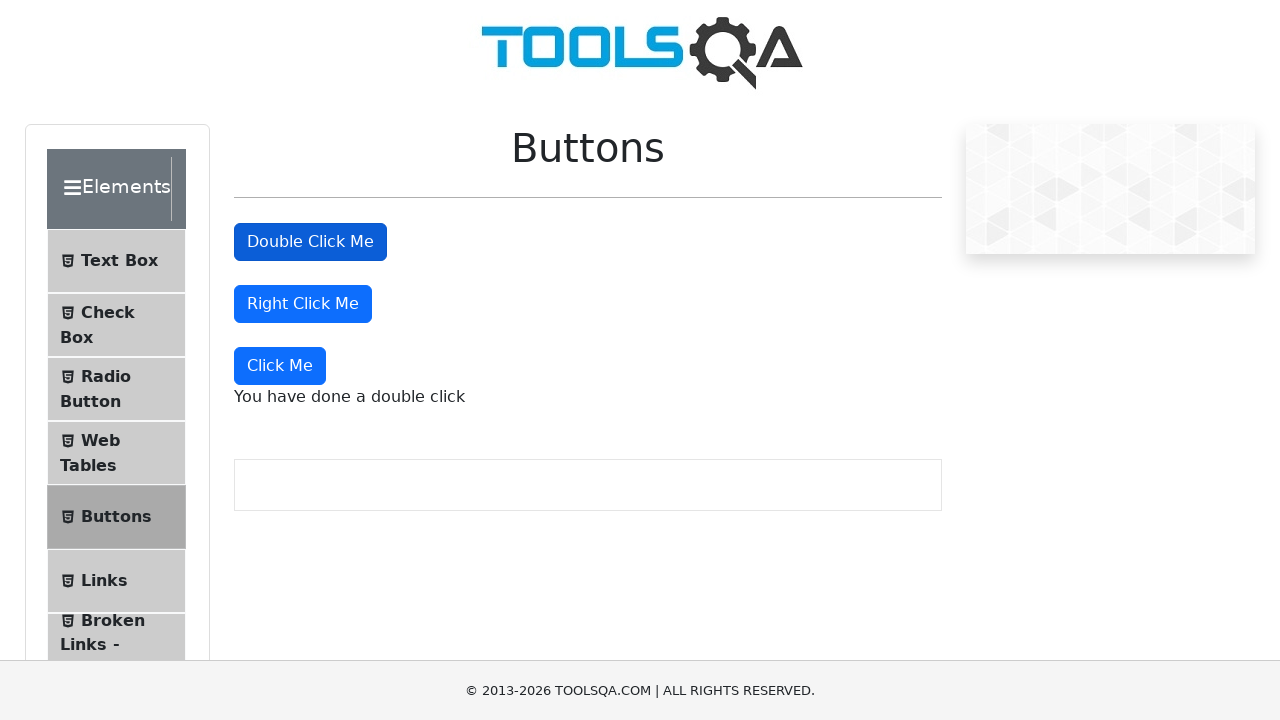

Double-click message appeared
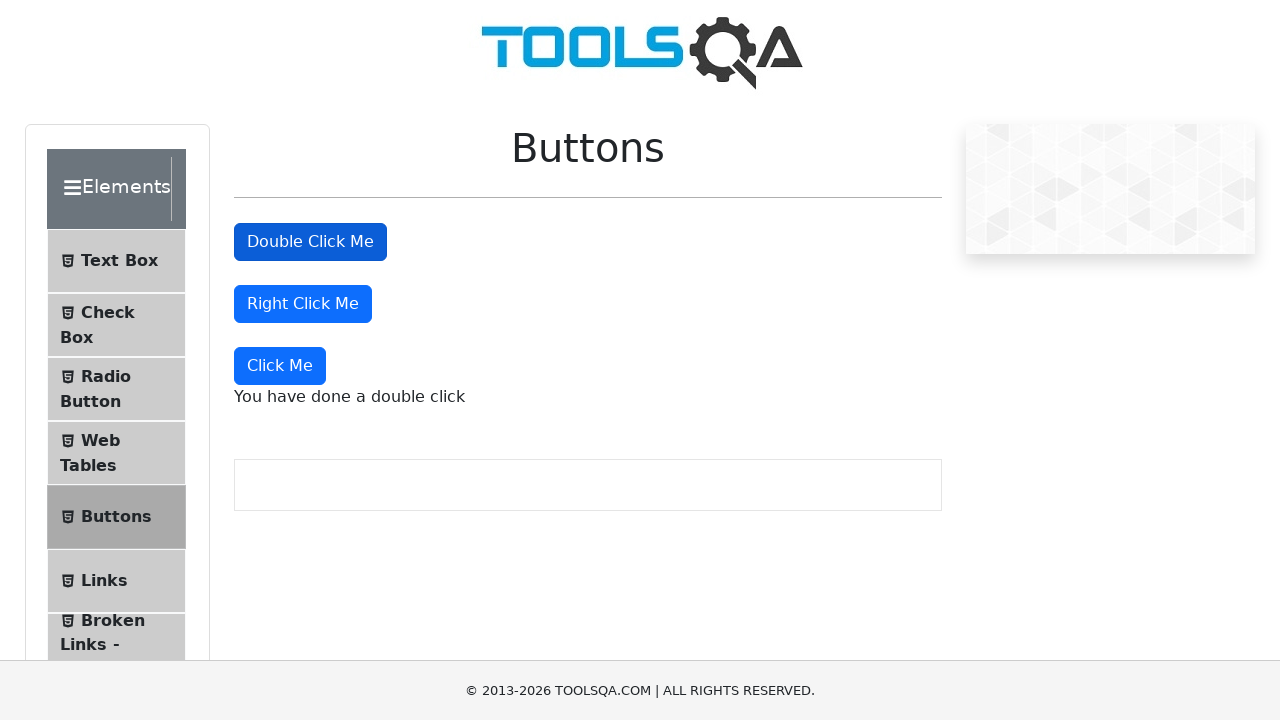

Right-clicked the right-click button at (303, 304) on #rightClickBtn
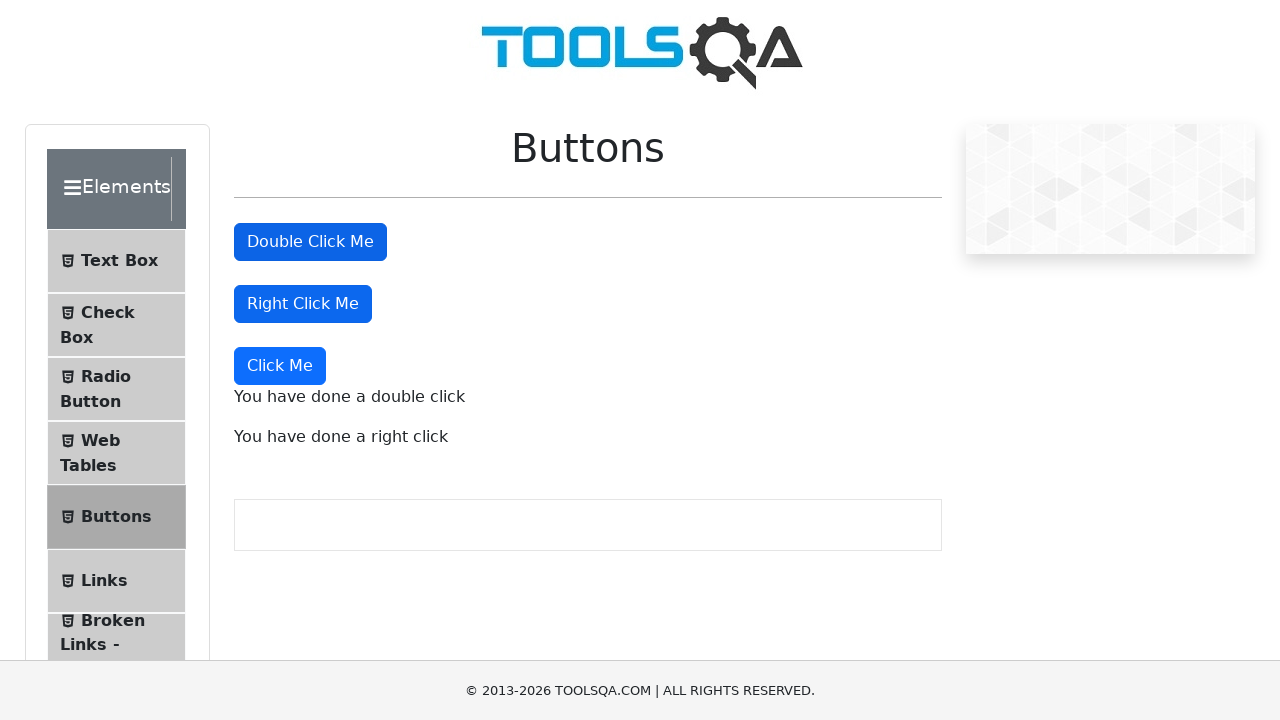

Clicked the dynamic click button at (280, 366) on text=Click Me >> nth=2
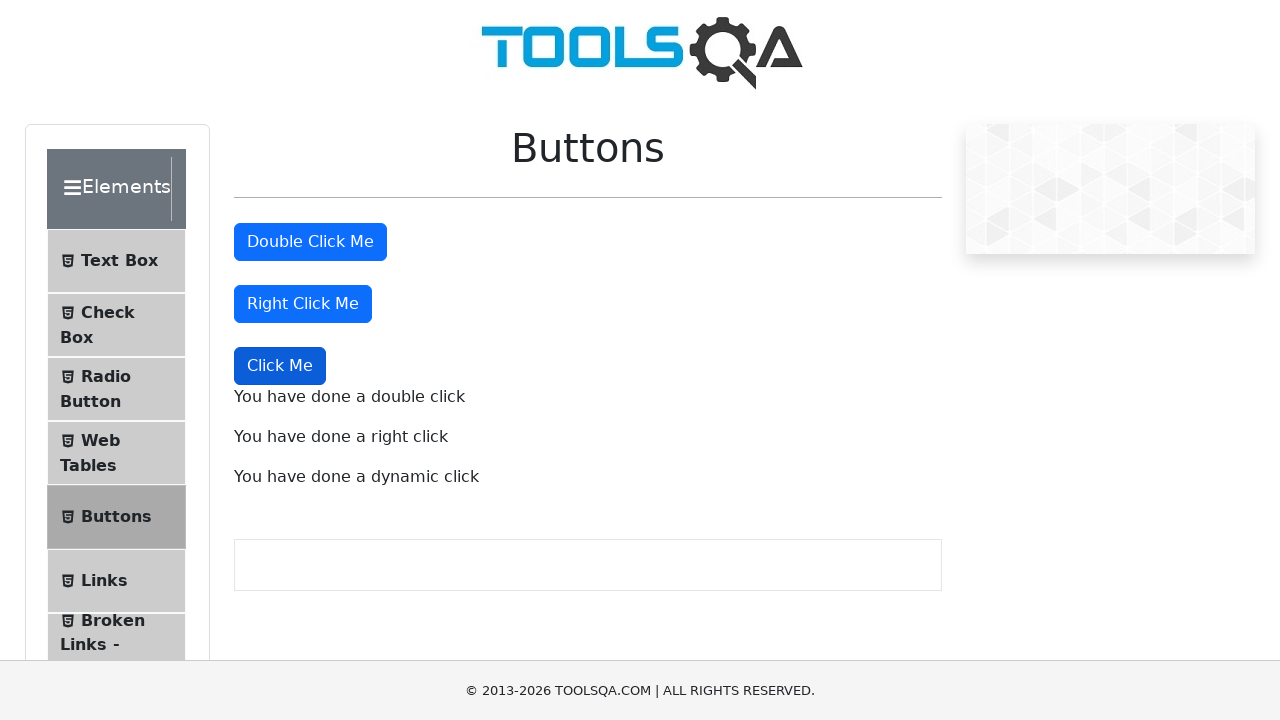

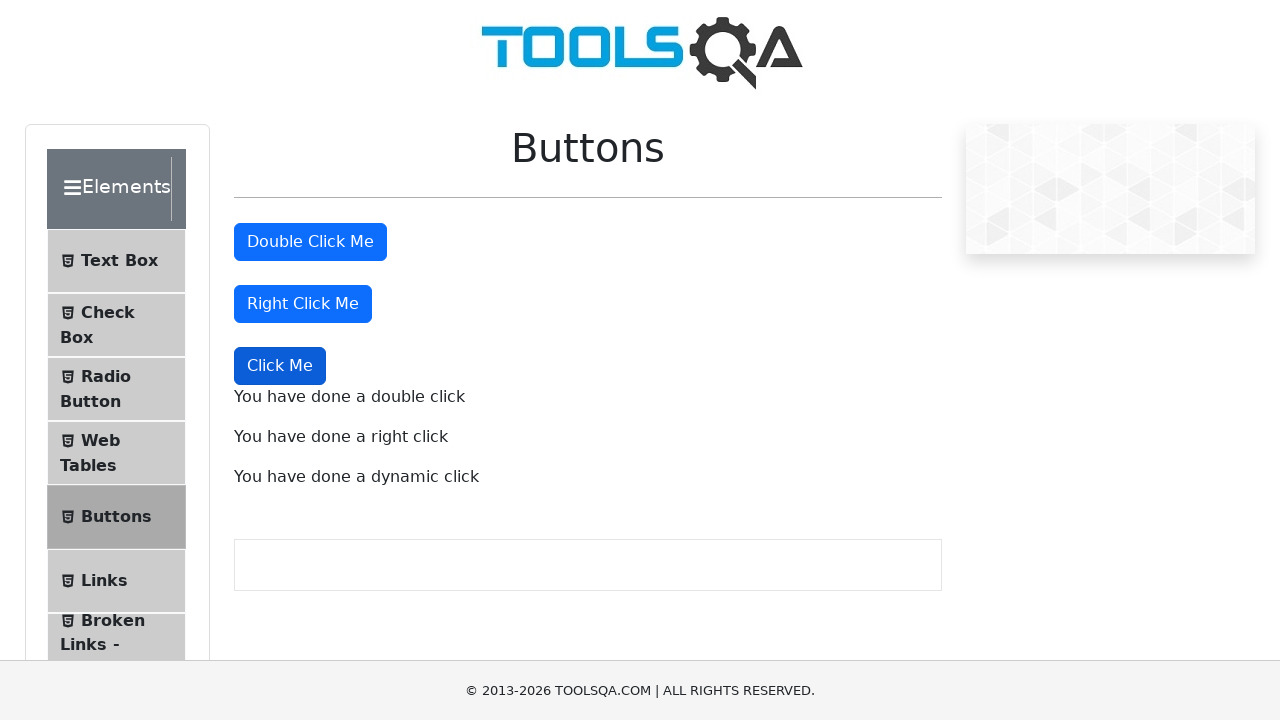